Tests the selectable functionality by selecting multiple items using Ctrl+click

Starting URL: https://jqueryui.com/draggable/

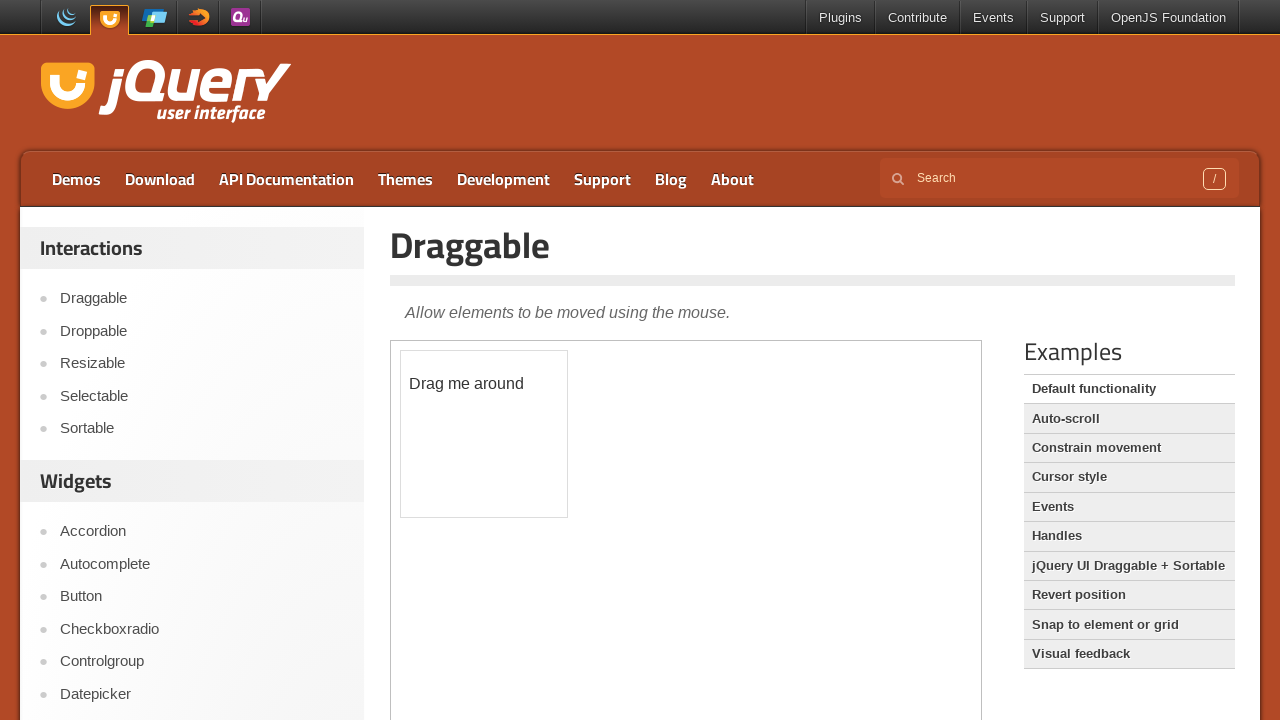

Clicked on Selectable link to navigate to selectable demo at (202, 396) on a:text('Selectable')
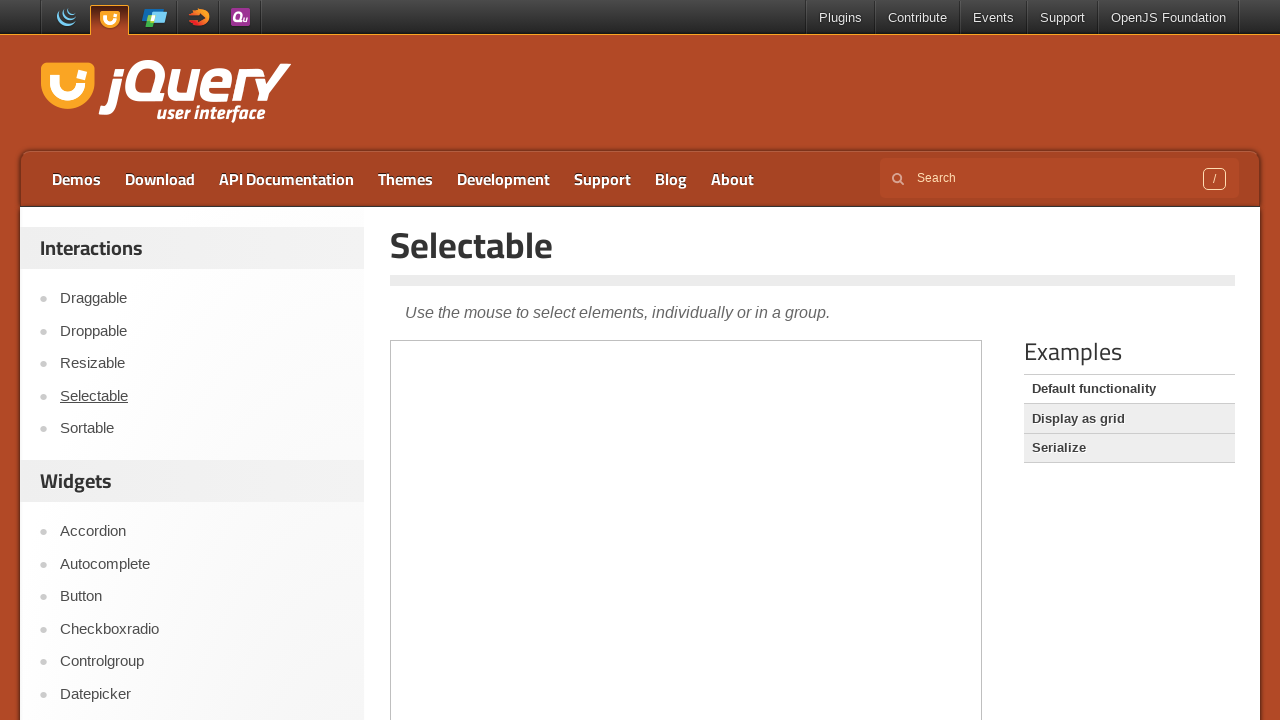

Located demo iframe for selectable functionality
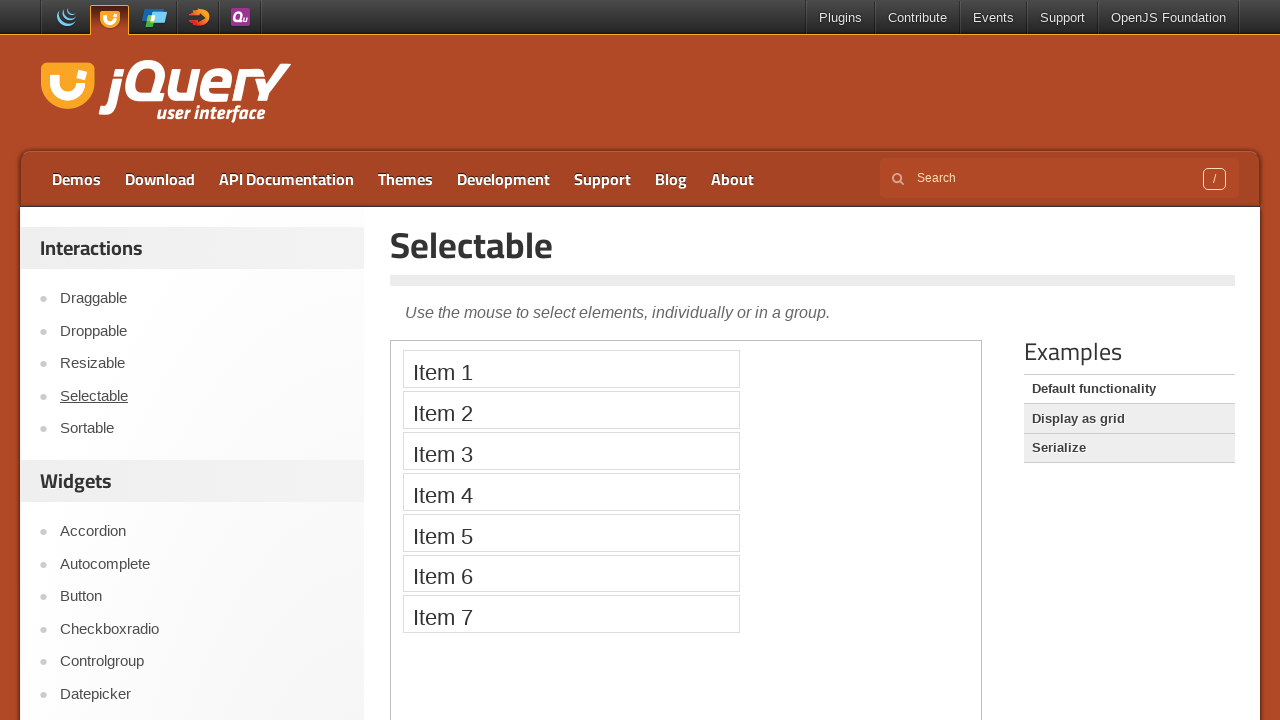

Located three selectable list items
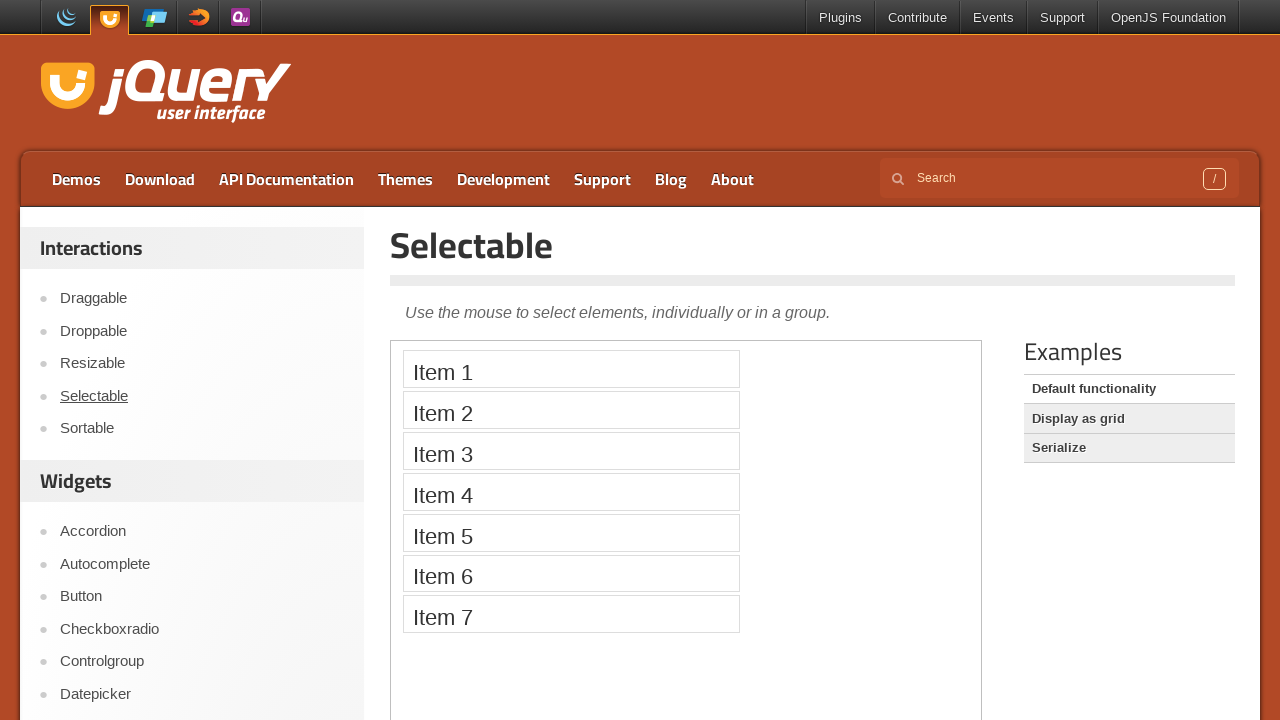

Clicked first item to select it at (571, 369) on iframe.demo-frame >> internal:control=enter-frame >> ol#selectable > li:nth-chil
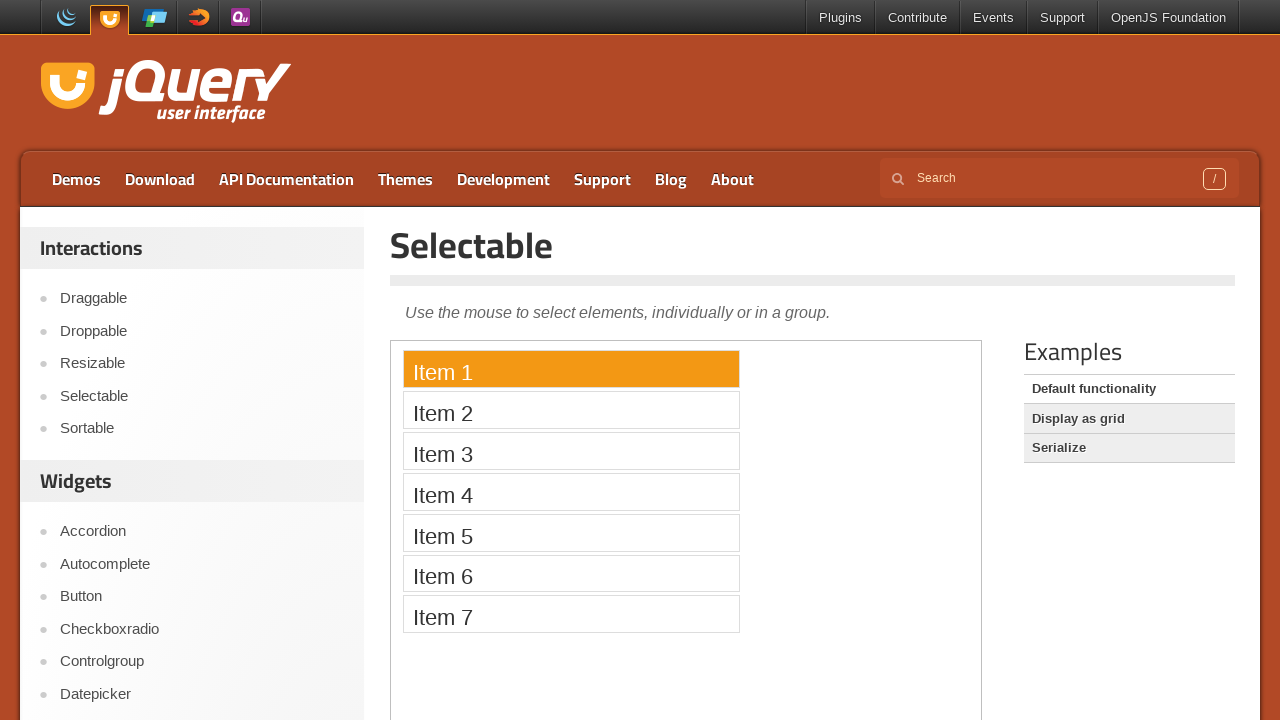

Ctrl+clicked second item to add it to selection at (571, 410) on iframe.demo-frame >> internal:control=enter-frame >> ol#selectable > li:nth-chil
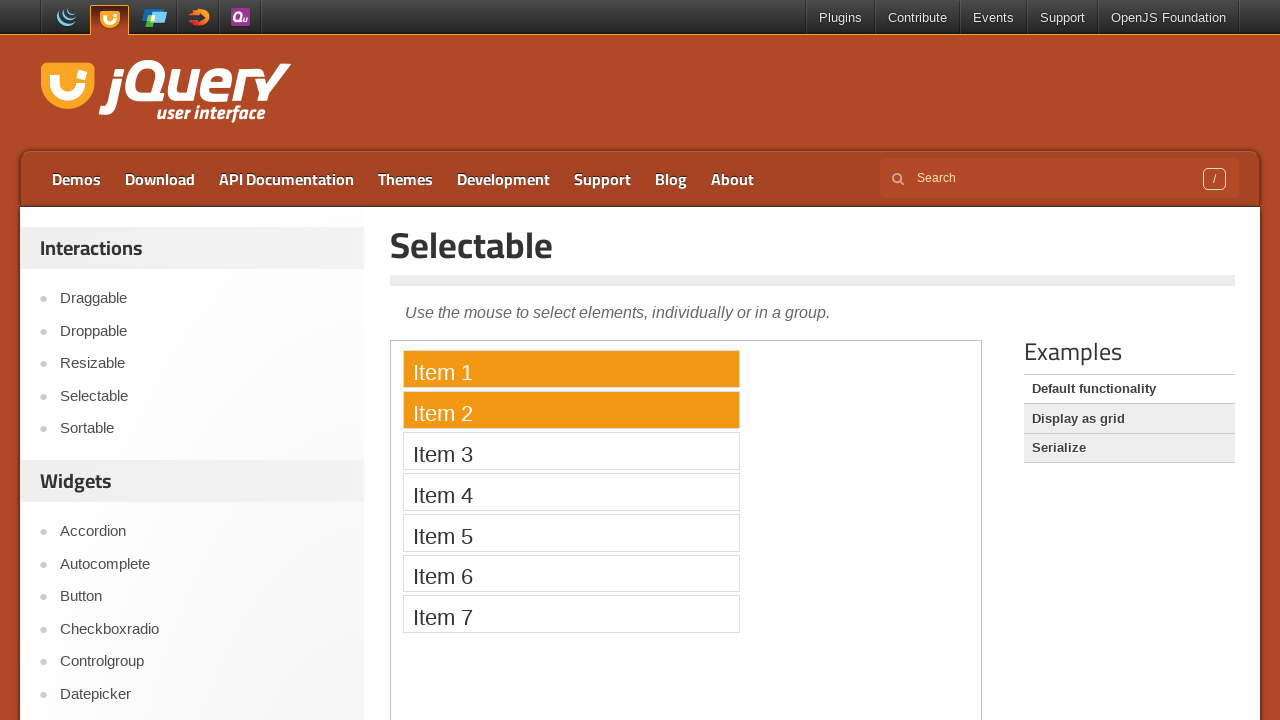

Ctrl+clicked third item to add it to selection at (571, 451) on iframe.demo-frame >> internal:control=enter-frame >> ol#selectable > li:nth-chil
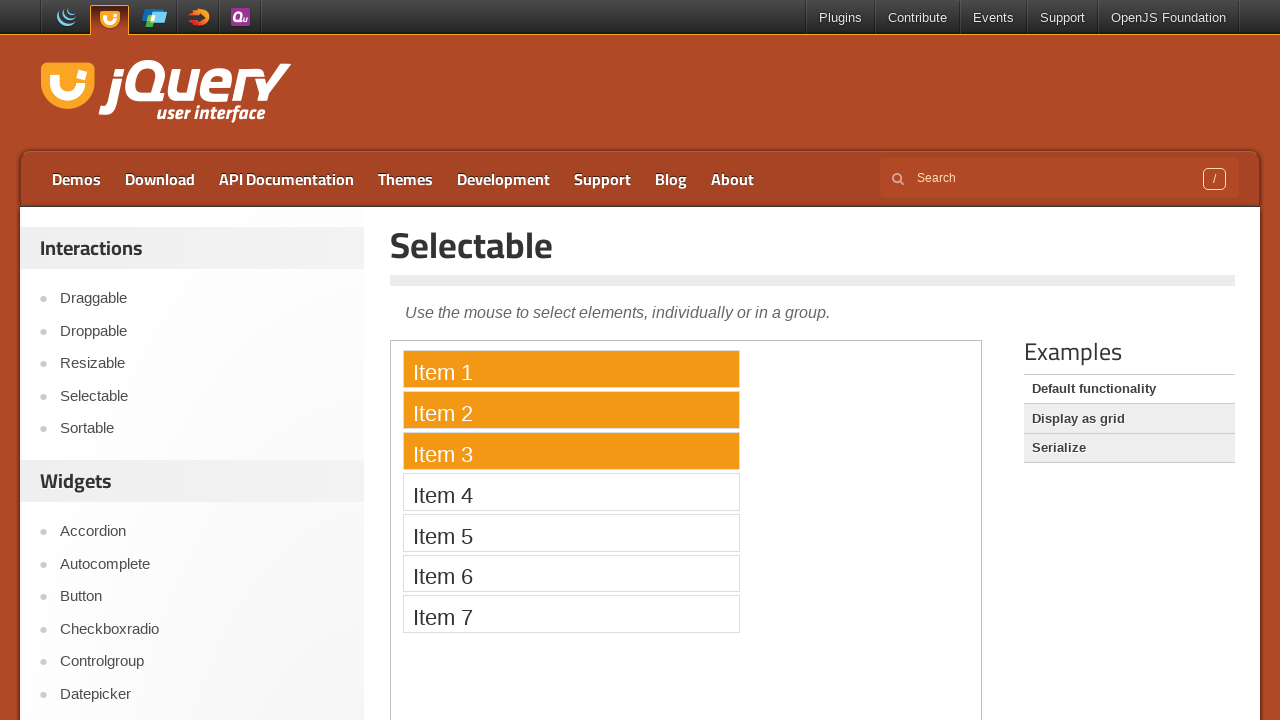

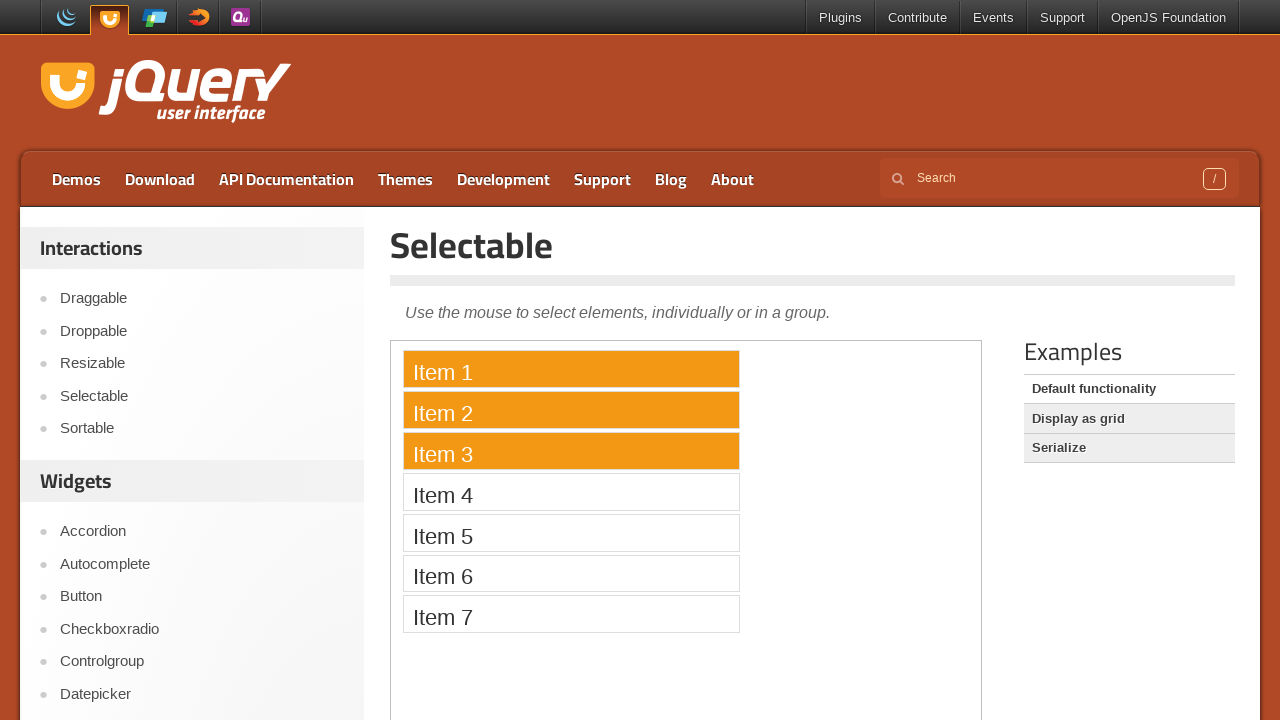